Tests clicking a button to trigger a confirm dialog, accepting it, and verifying the result text

Starting URL: https://demoqa.com/alerts

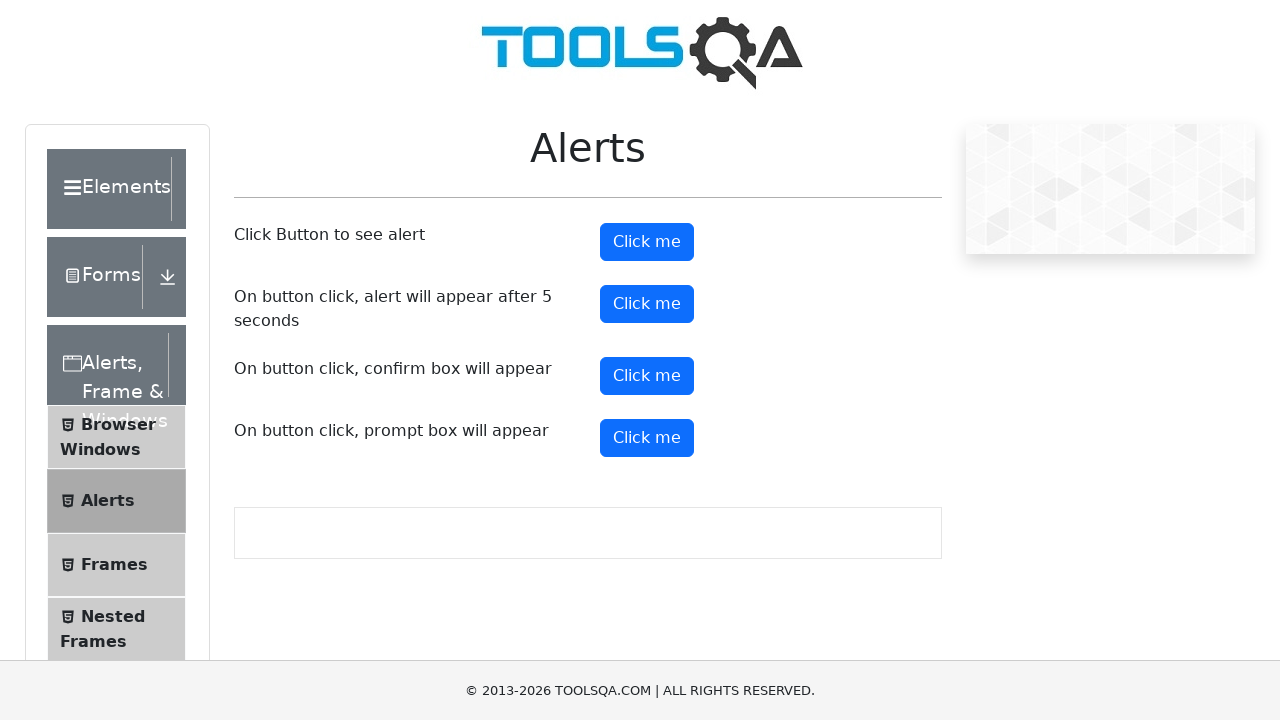

Set up dialog handler to accept confirm dialogs
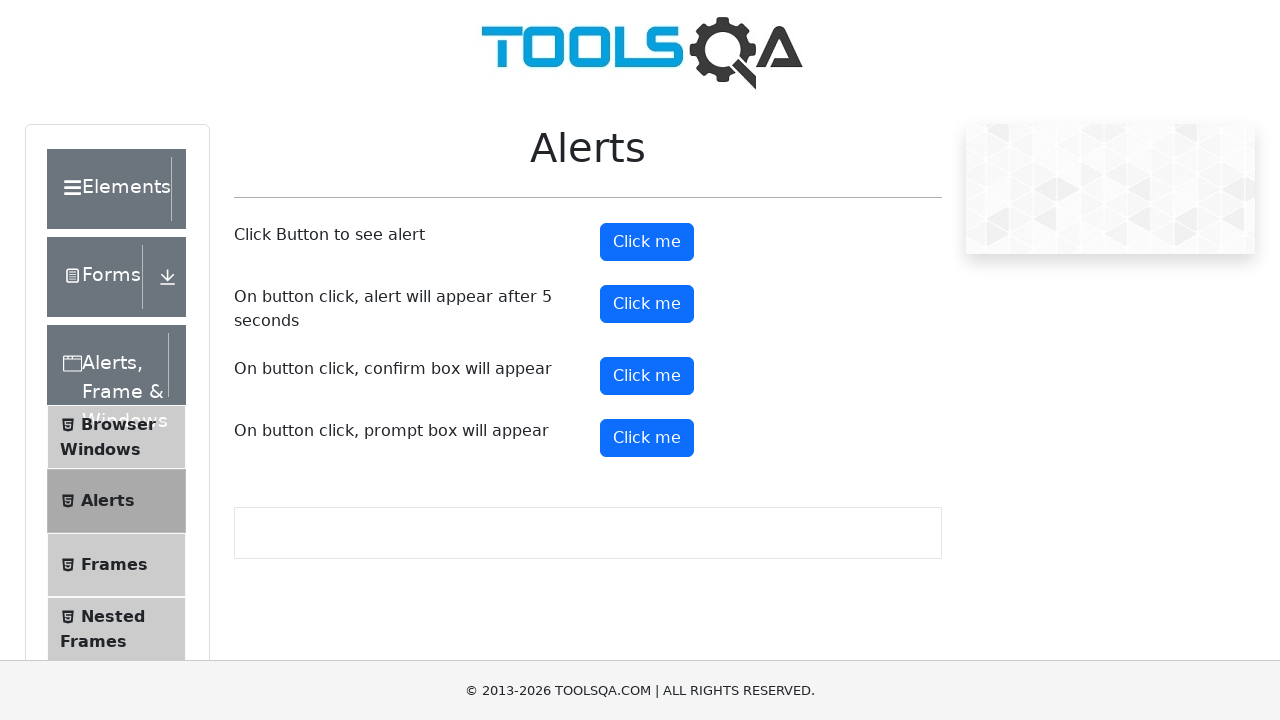

Clicked confirm button to trigger alert dialog at (647, 376) on #confirmButton
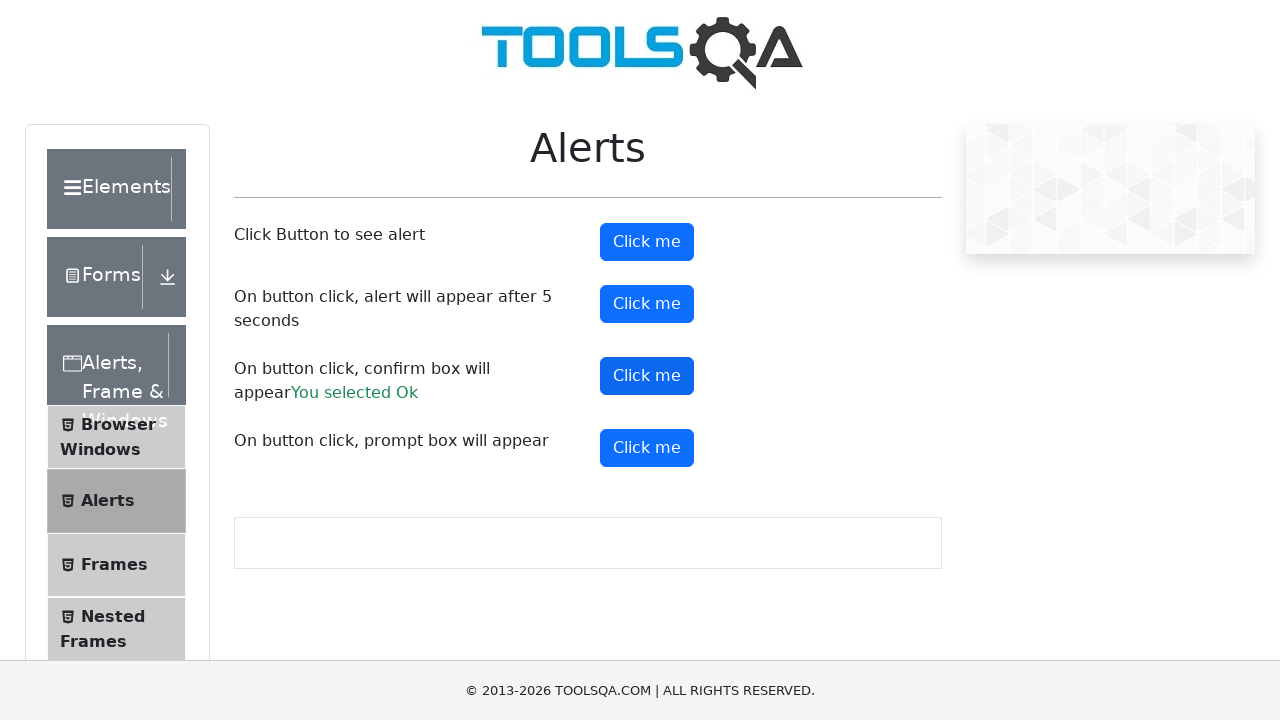

Verified success message 'You selected Ok' appeared
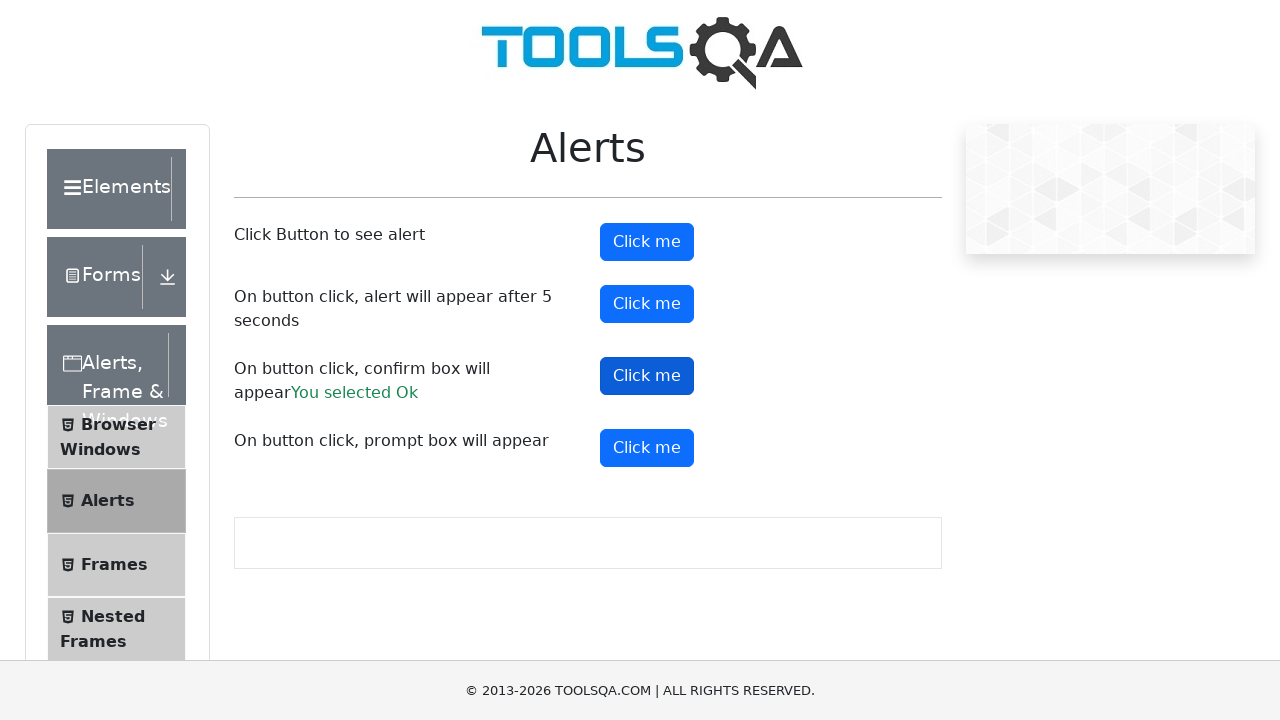

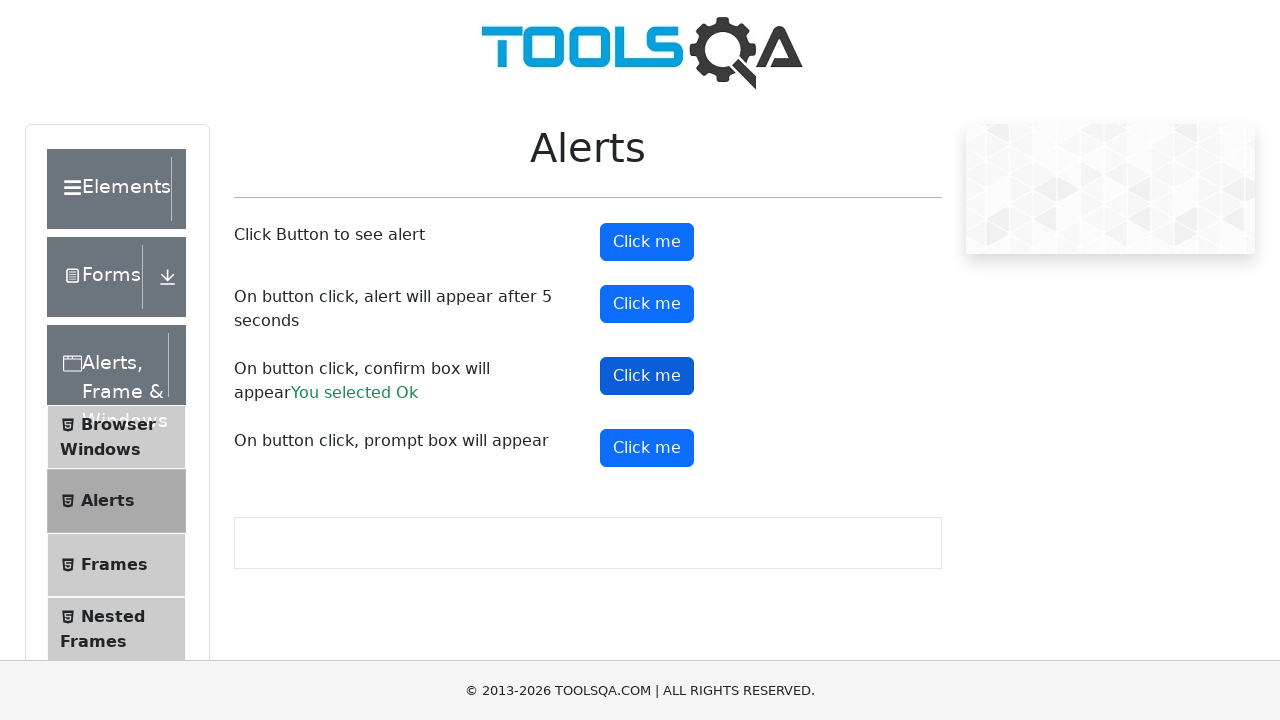